Tests Angular Syncfusion custom dropdown by selecting a sports option and verifying the selection

Starting URL: https://ej2.syncfusion.com/angular/demos/?_ga=2.262049992.437420821.1575083417-524628264.1575083417#/material/drop-down-list/data-binding

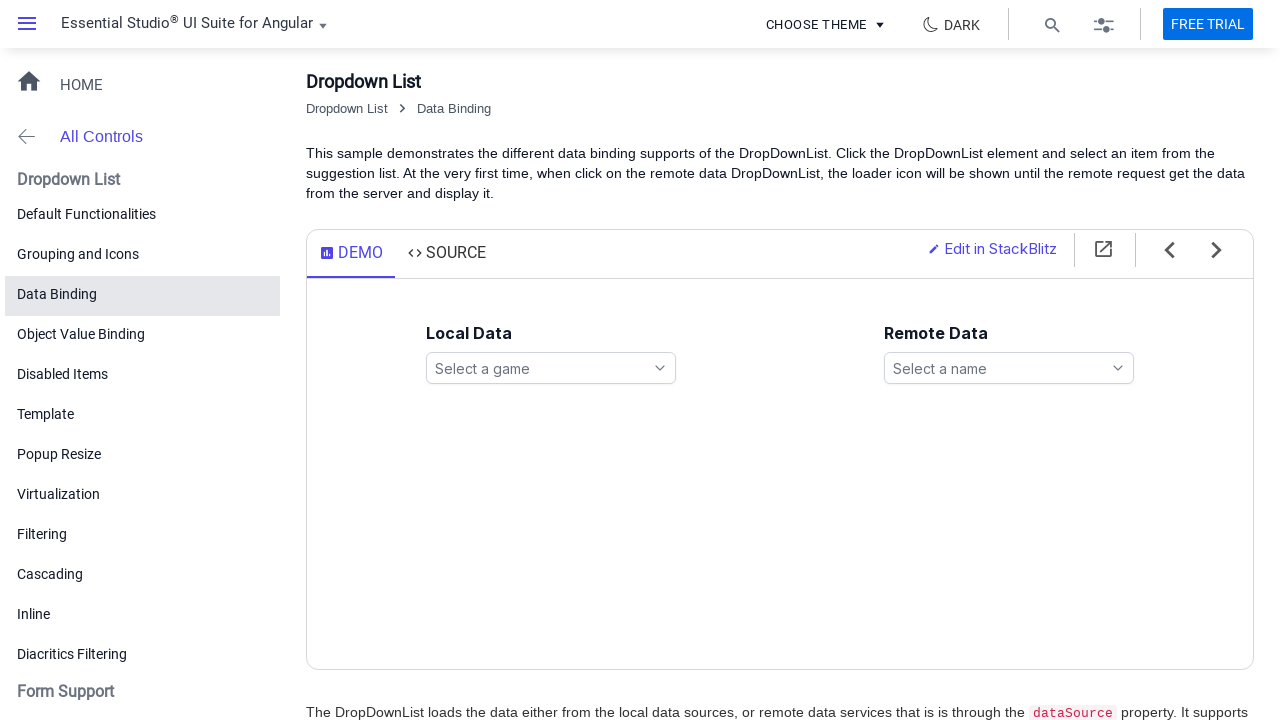

Clicked on Angular Syncfusion dropdown to open it at (551, 368) on xpath=//ejs-dropdownlist[@id='games']
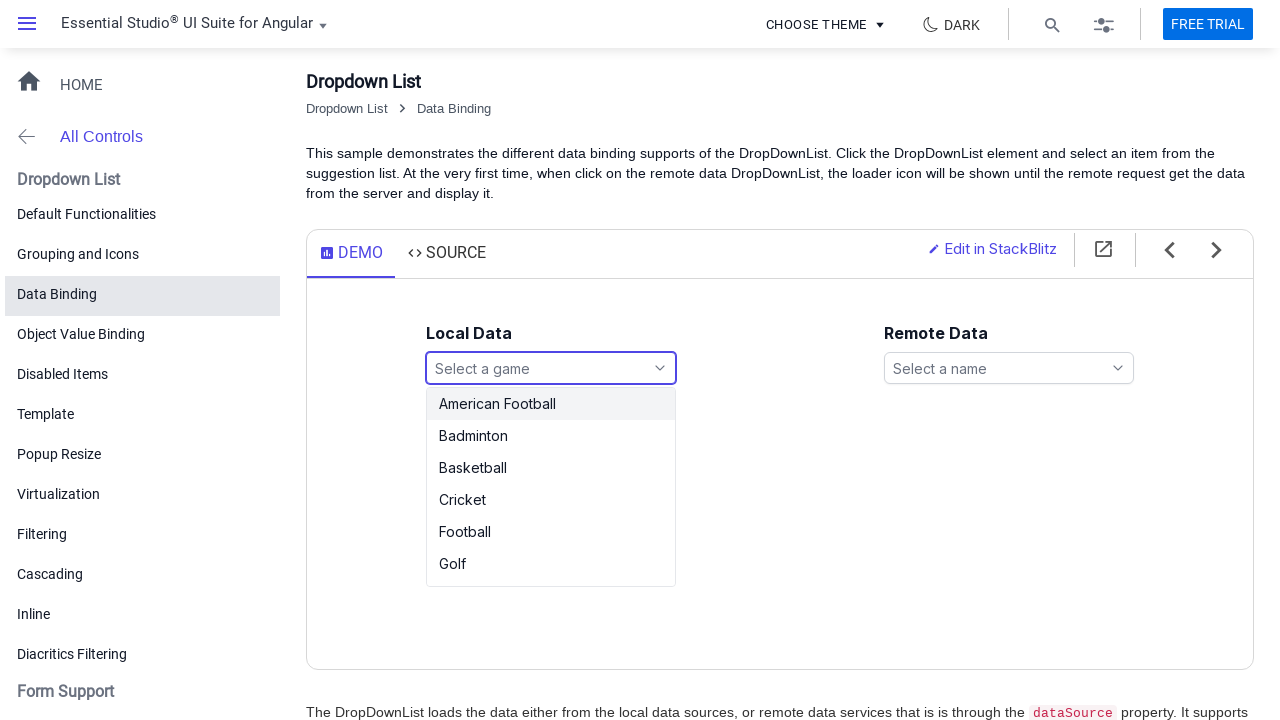

Dropdown options loaded and visible
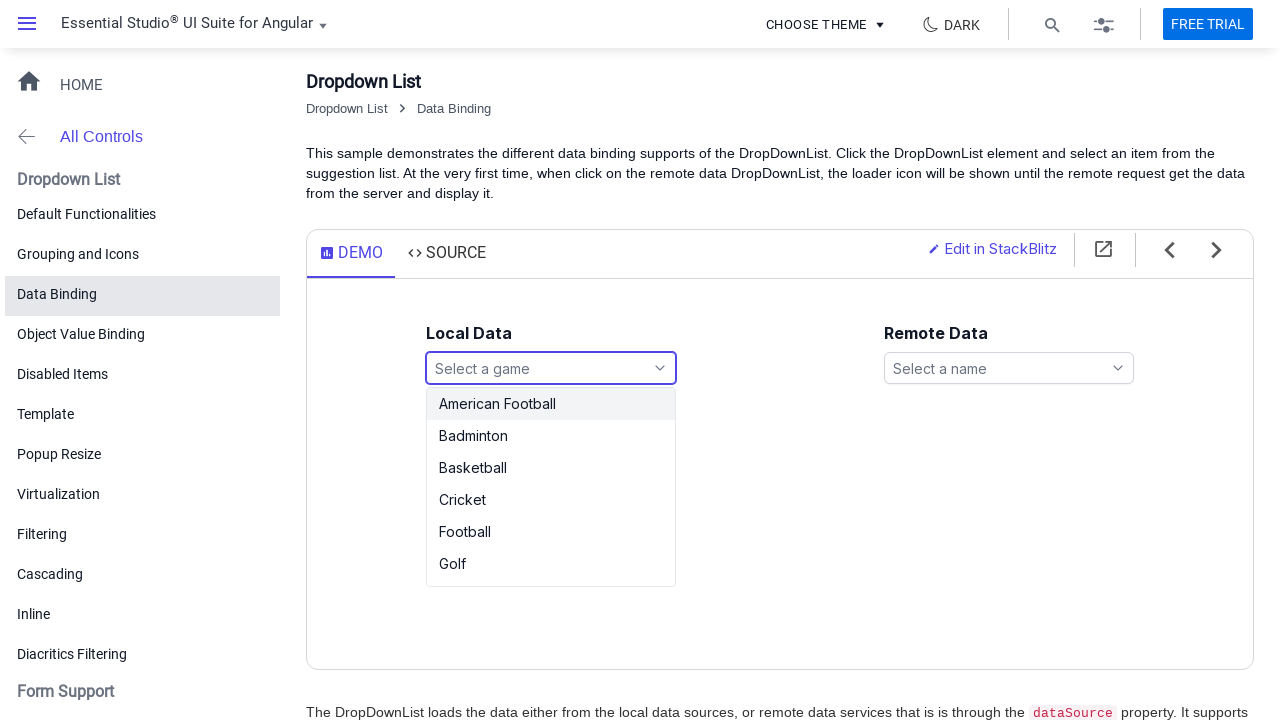

Selected 'Basketball' from dropdown options at (551, 468) on xpath=//ul[@id='games_options']//li[text()='Basketball']
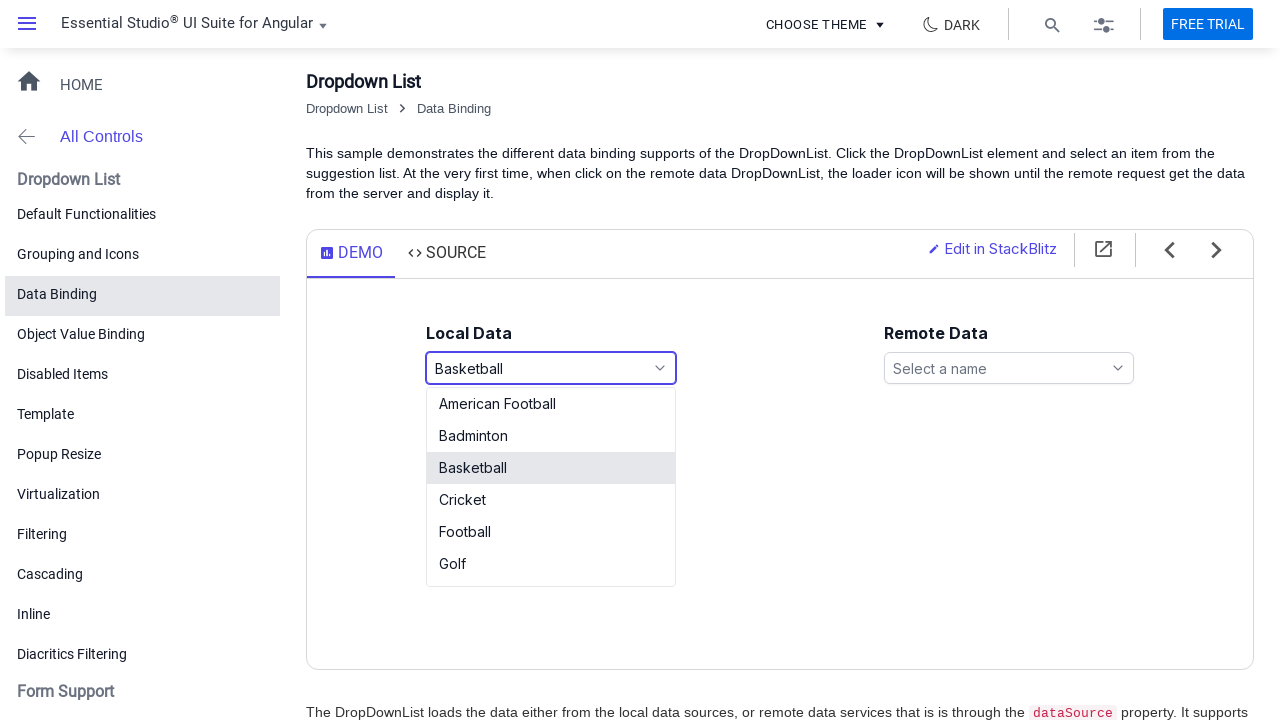

Waited for selection to be applied
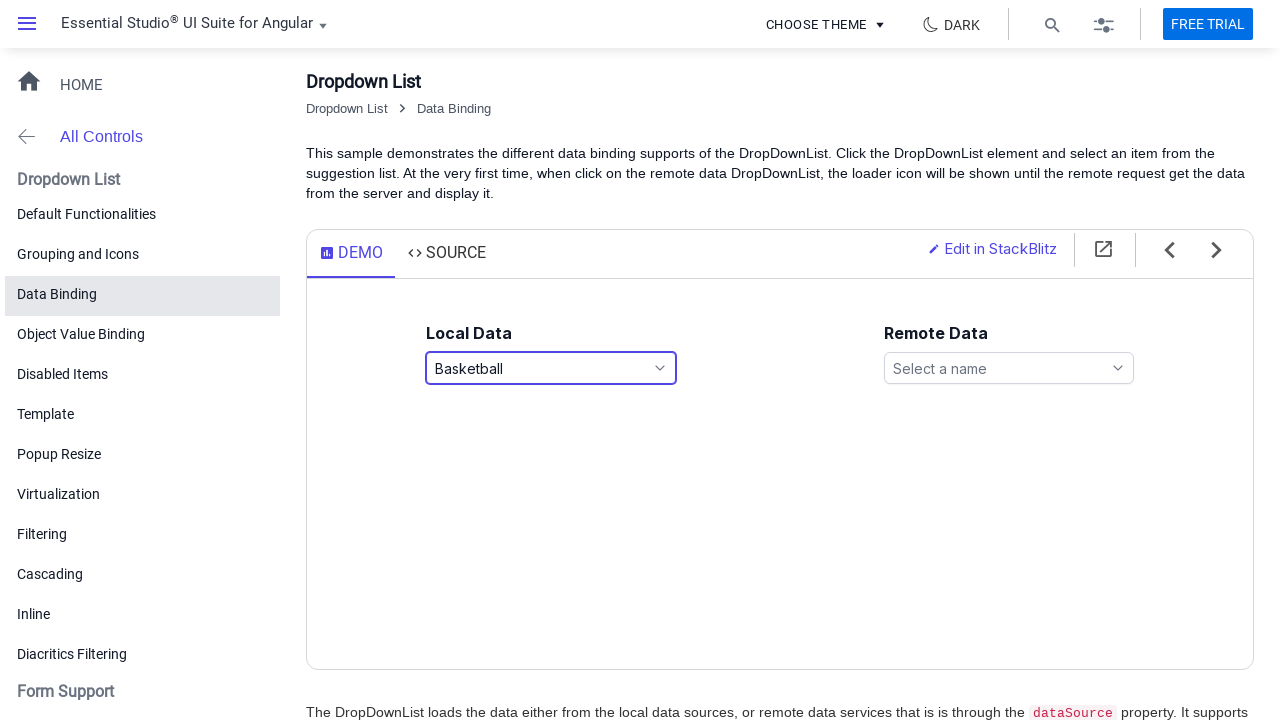

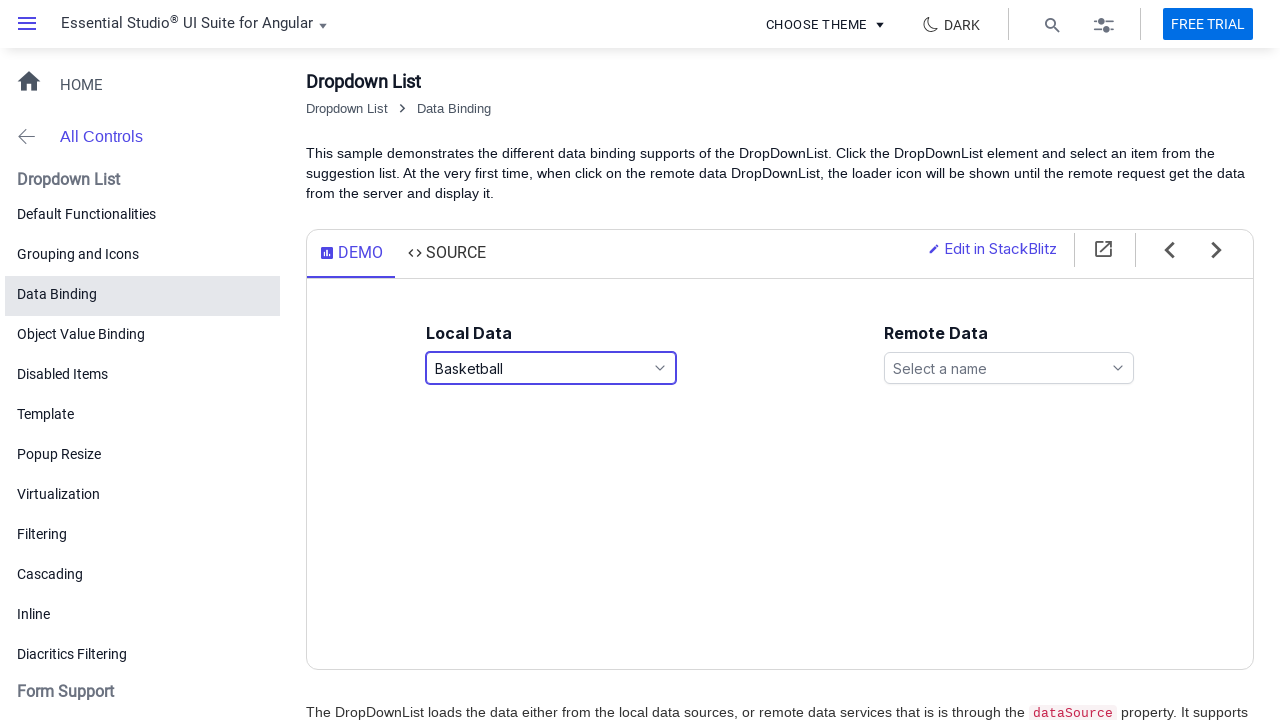